Navigates to the OrangeHRM demo application homepage and verifies the page loads successfully.

Starting URL: https://opensource-demo.orangehrmlive.com

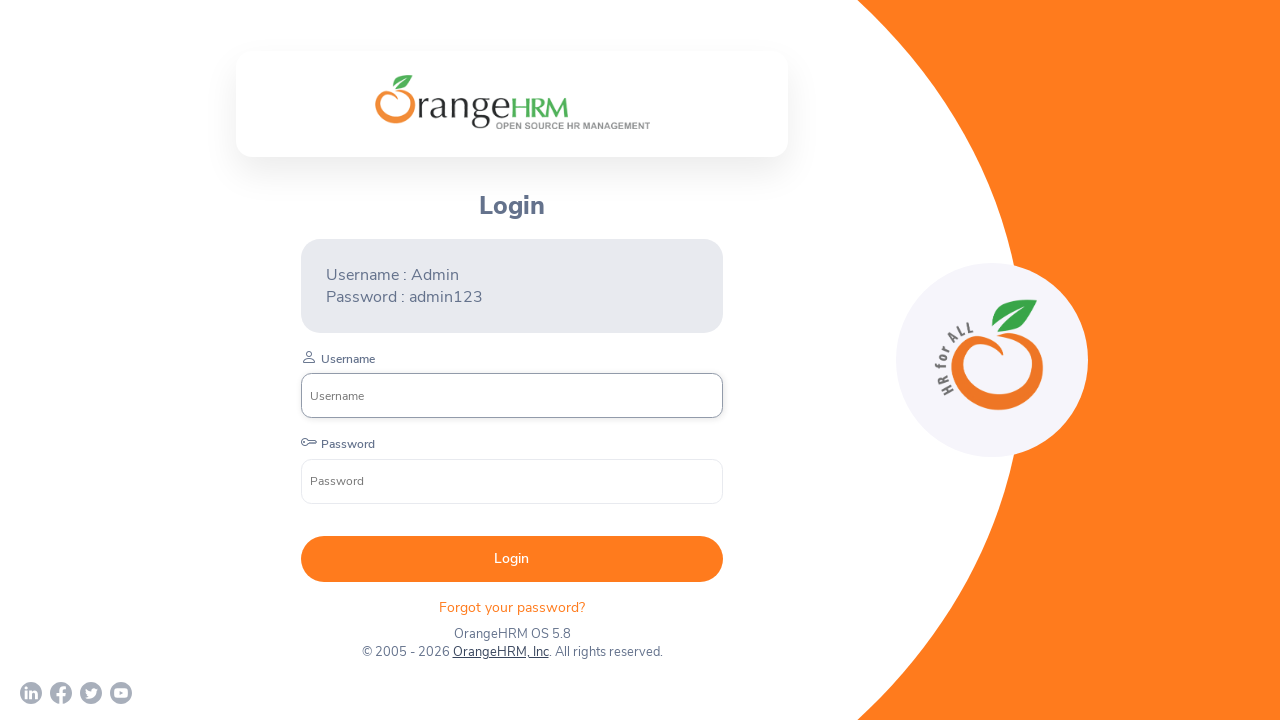

Waited for DOM content to load on OrangeHRM homepage
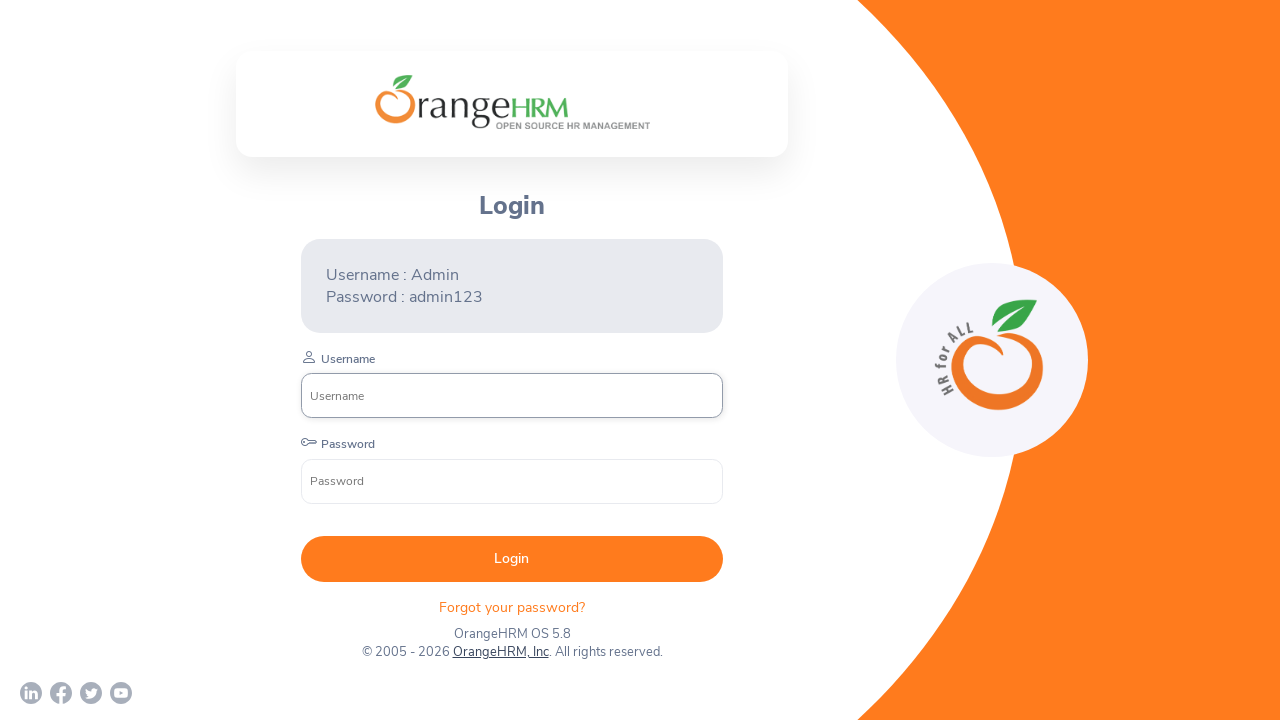

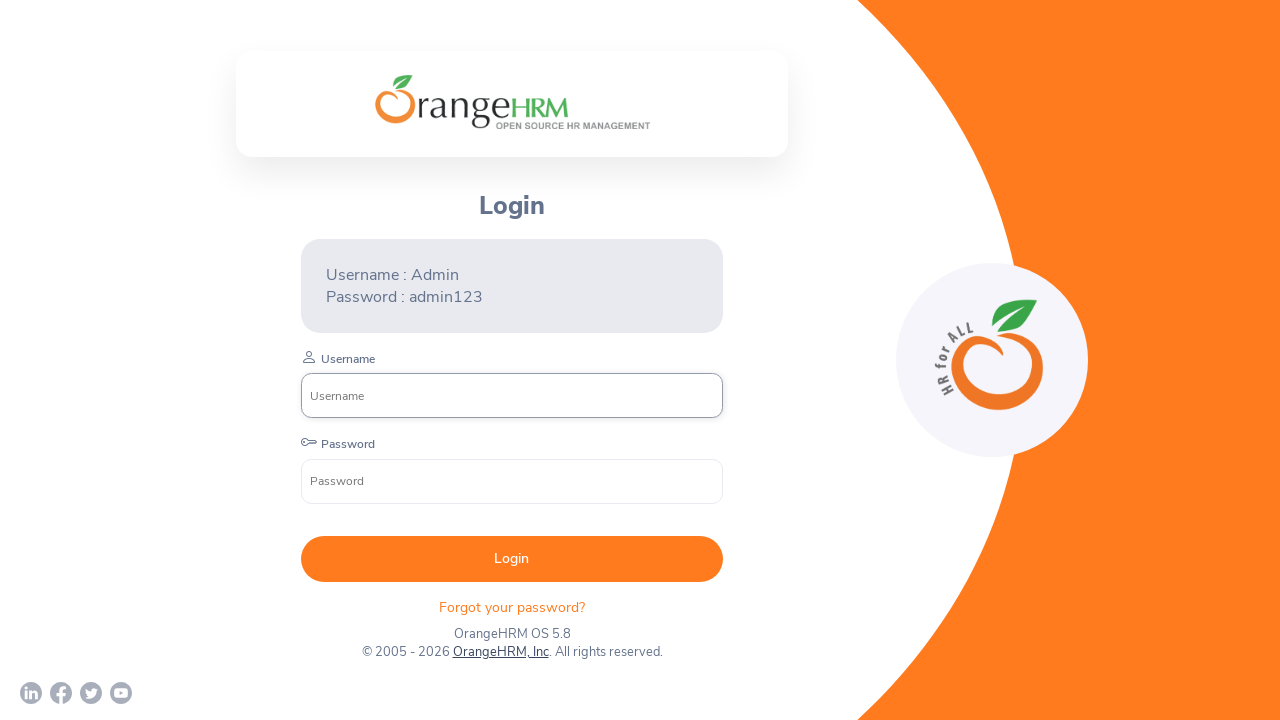